Tests a registration form by filling in various fields including username, email, gender, hobbies, interests, country, date of birth, biography, rating, color picker, newsletter checkbox, and toggle option, then submitting the form.

Starting URL: https://material.playwrightvn.com/

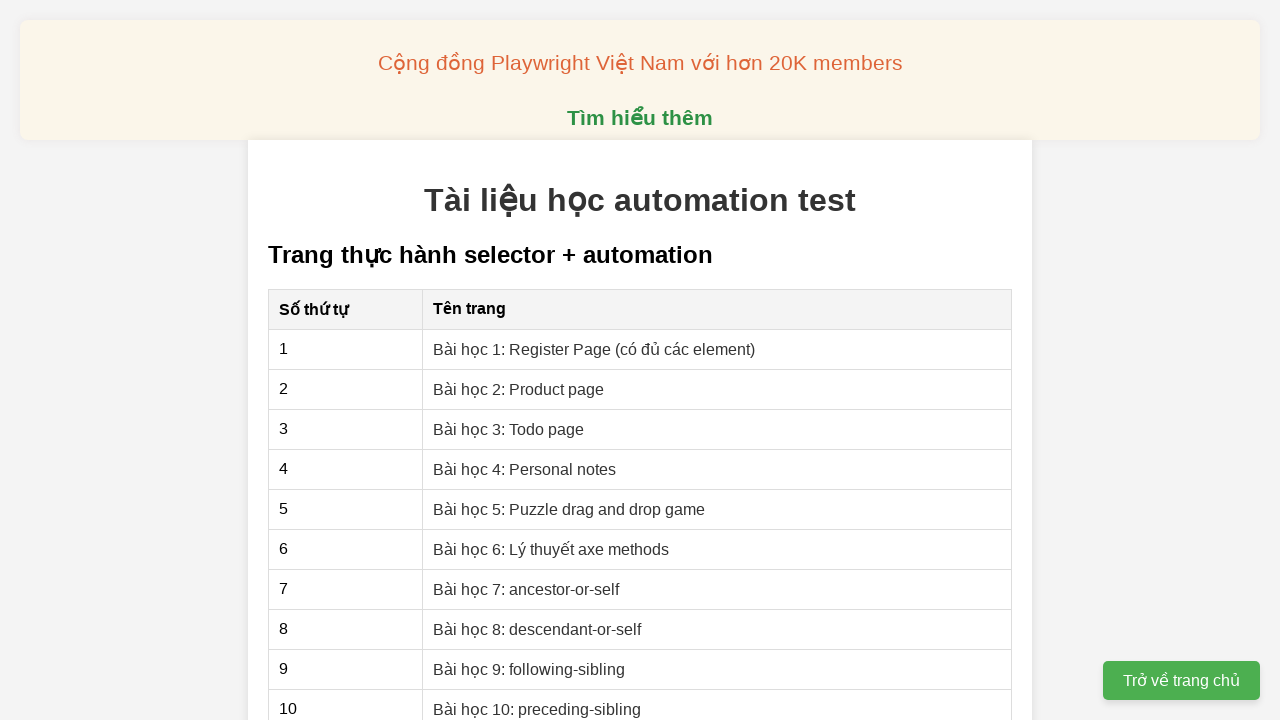

Clicked on 'Bài học 1: Register Page' link at (594, 349) on xpath=//a[text()='Bài học 1: Register Page (có đủ các element)']
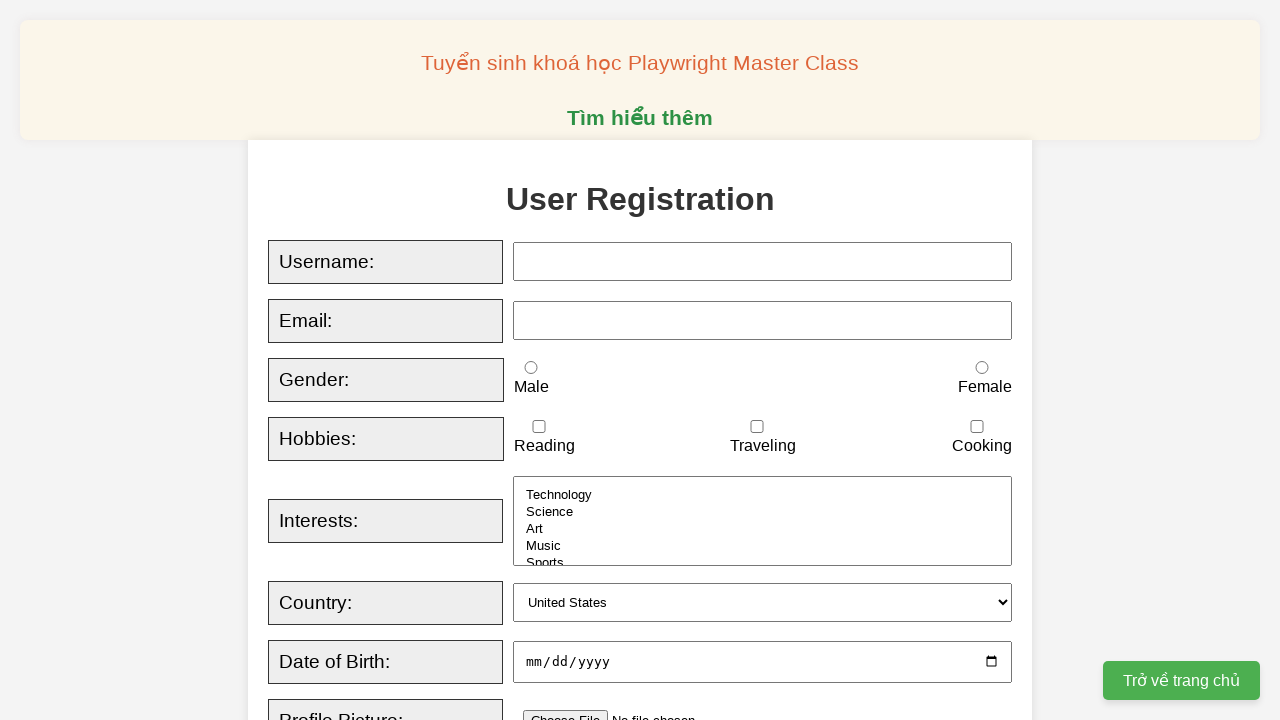

Filled username field with 'Nguyen Thi Thuy Hang' on xpath=//input[@id='username']
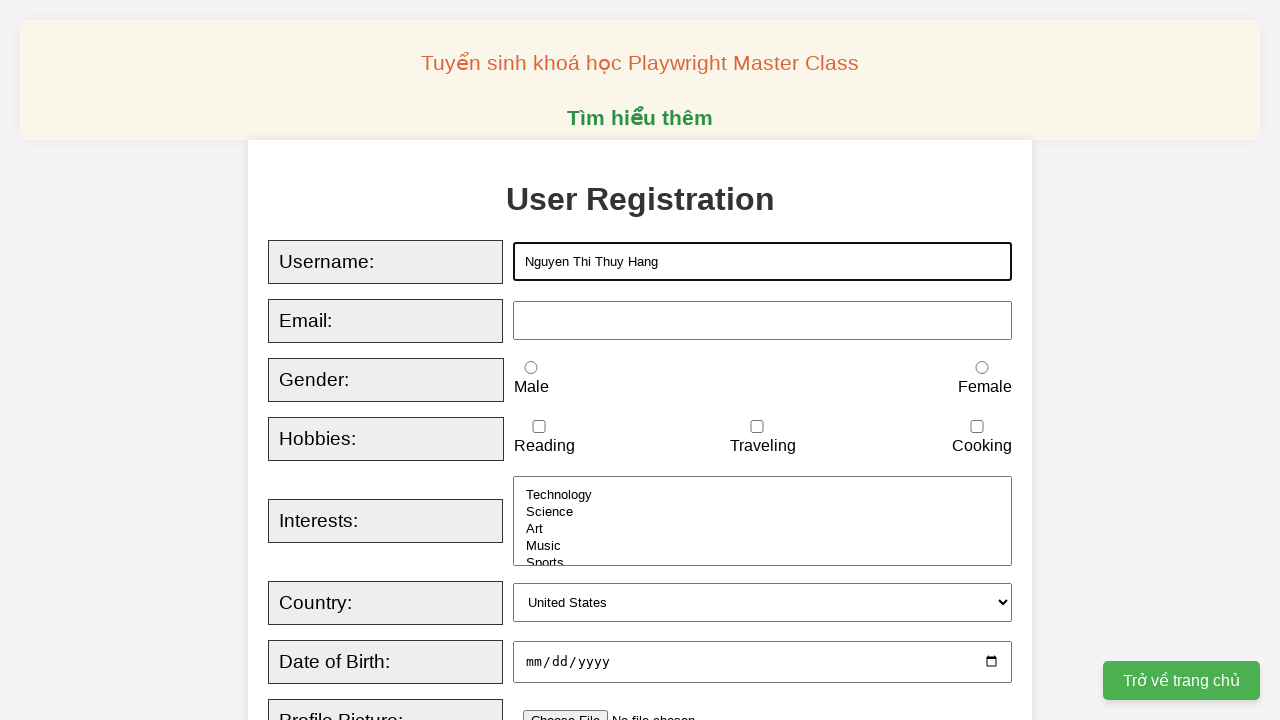

Filled email field with 'hang123@gmail.com' on xpath=//input[@id='email']
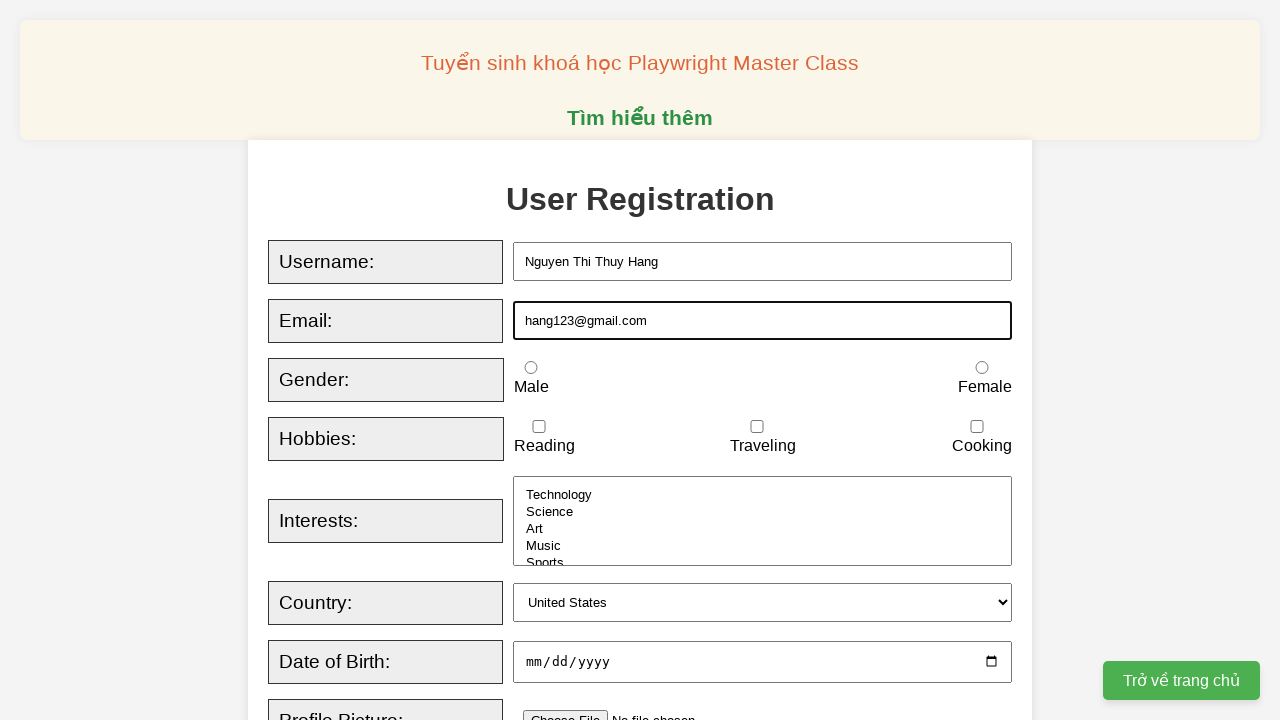

Selected Female gender option at (982, 368) on xpath=//input[@id='female']
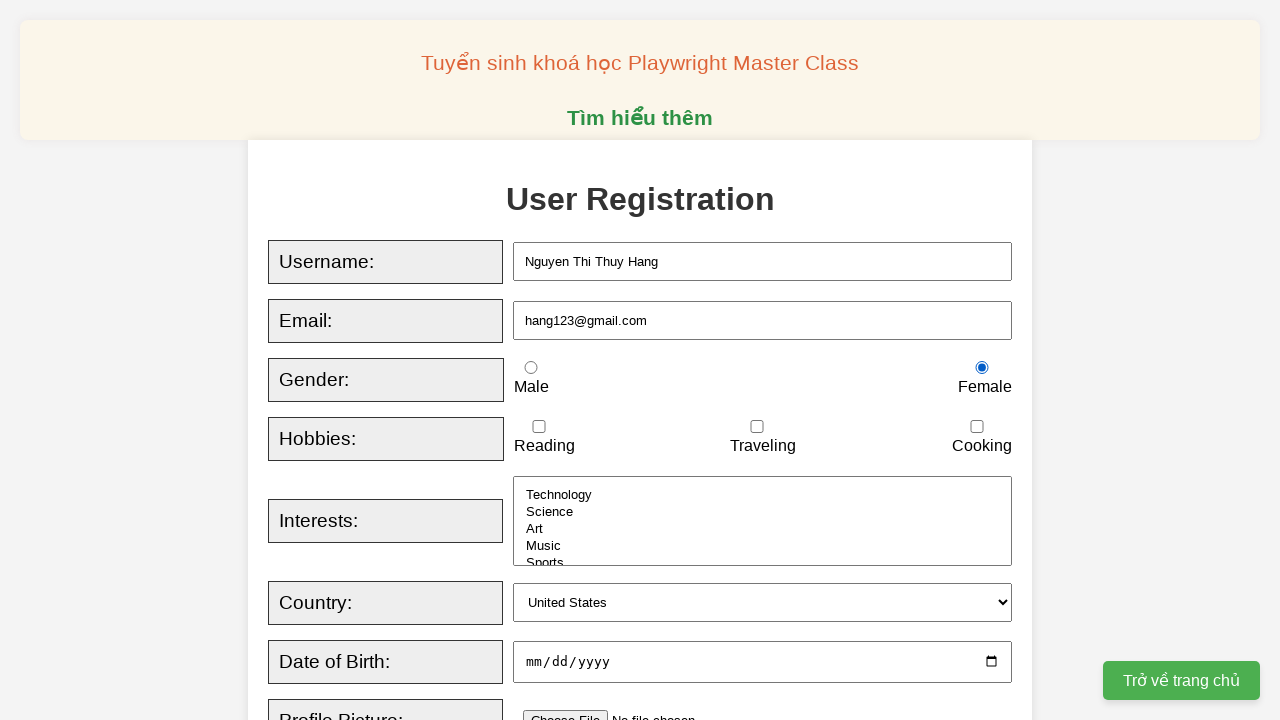

Selected Reading hobby checkbox at (539, 427) on xpath=//input[@id='reading']
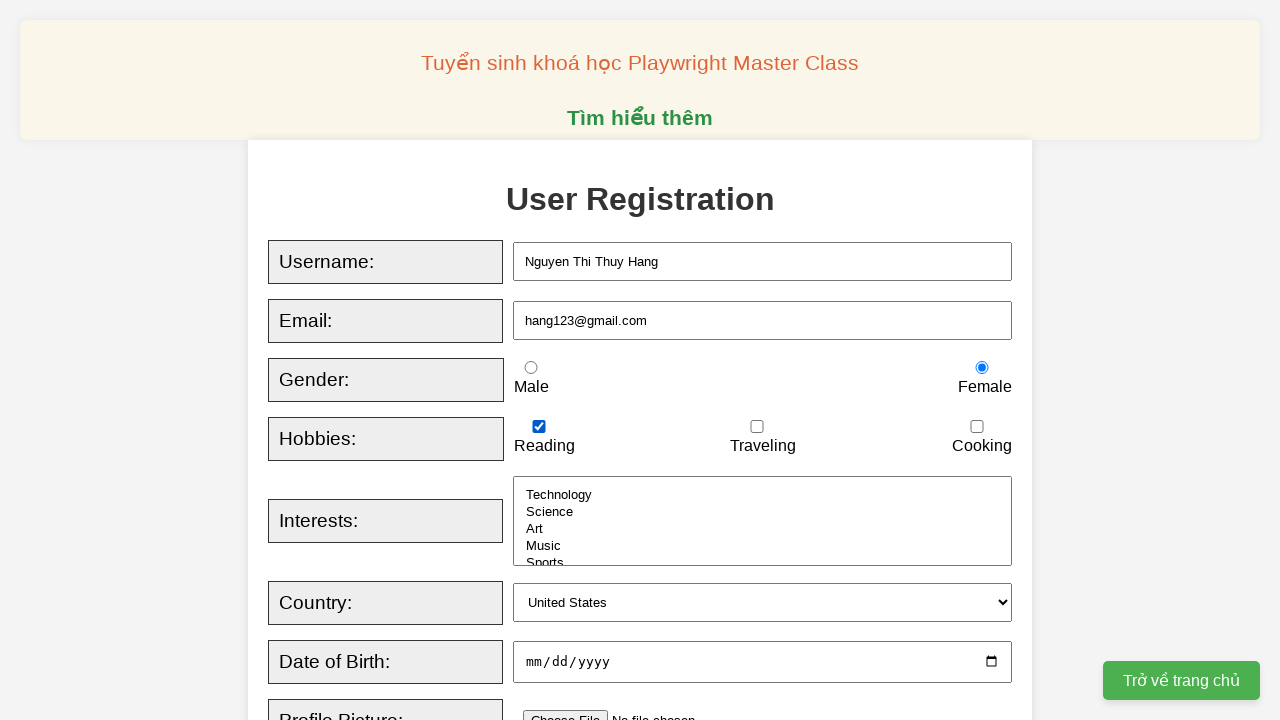

Selected Music from interests dropdown at (763, 546) on xpath=//option[@value='music']
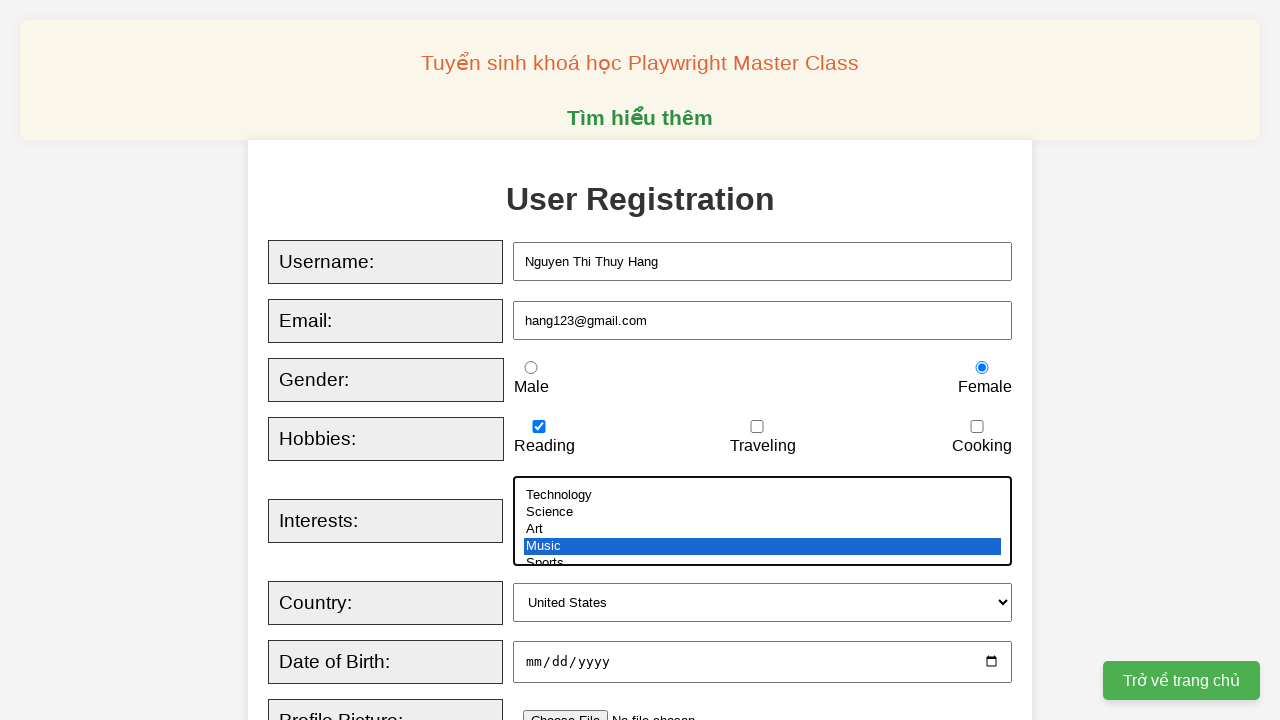

Selected Canada from country dropdown on xpath=//select[@id='country']
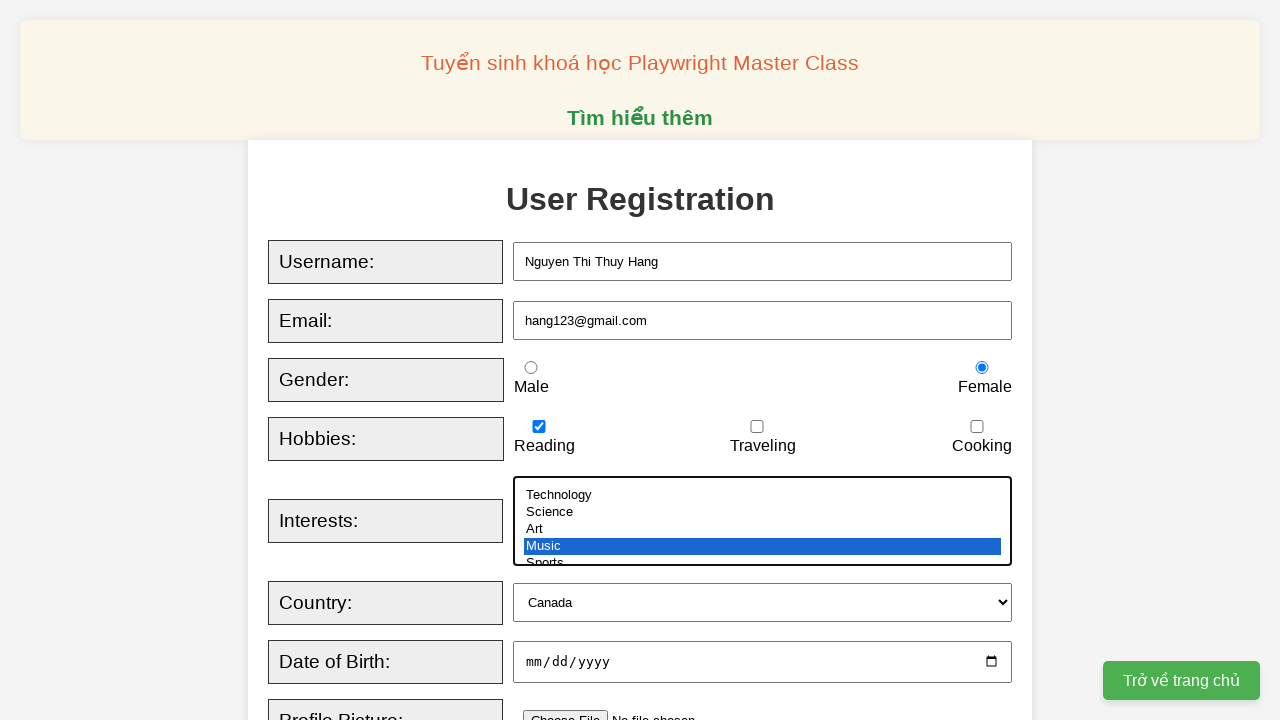

Filled date of birth with 1993-11-11 on xpath=//input[@id='dob']
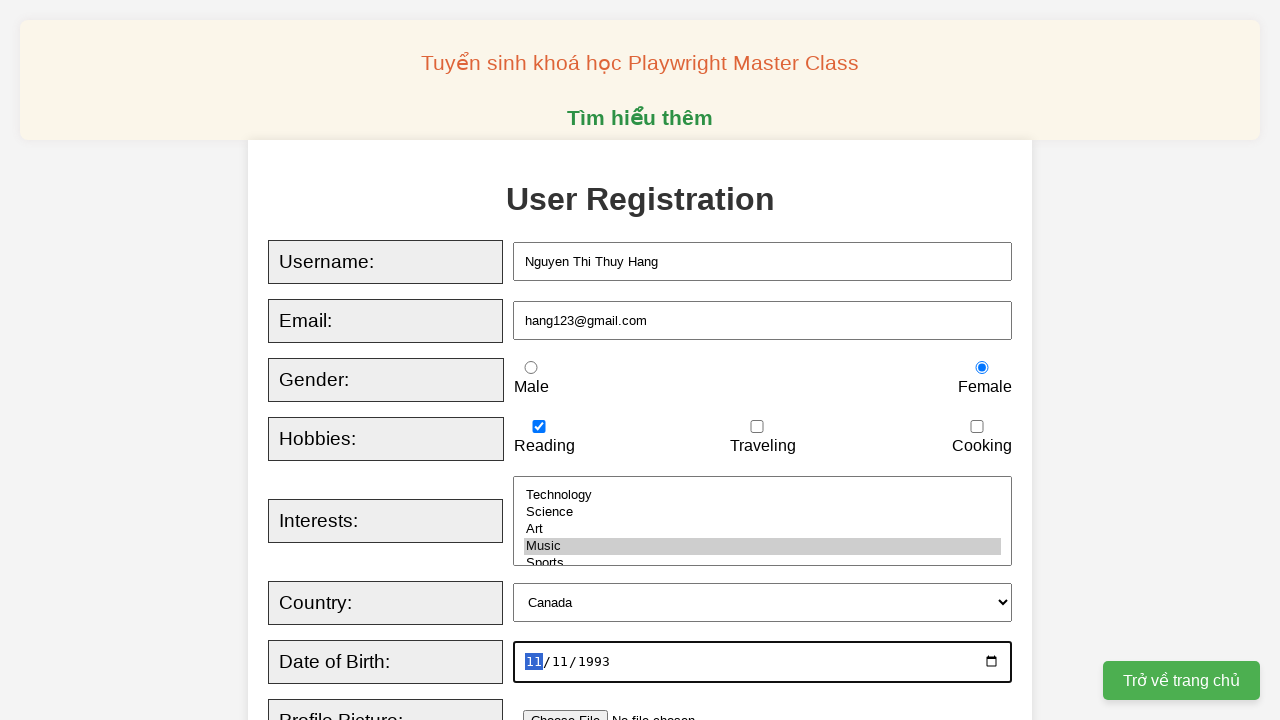

Filled biography field with multi-line text on xpath=//textarea[@name='bio']
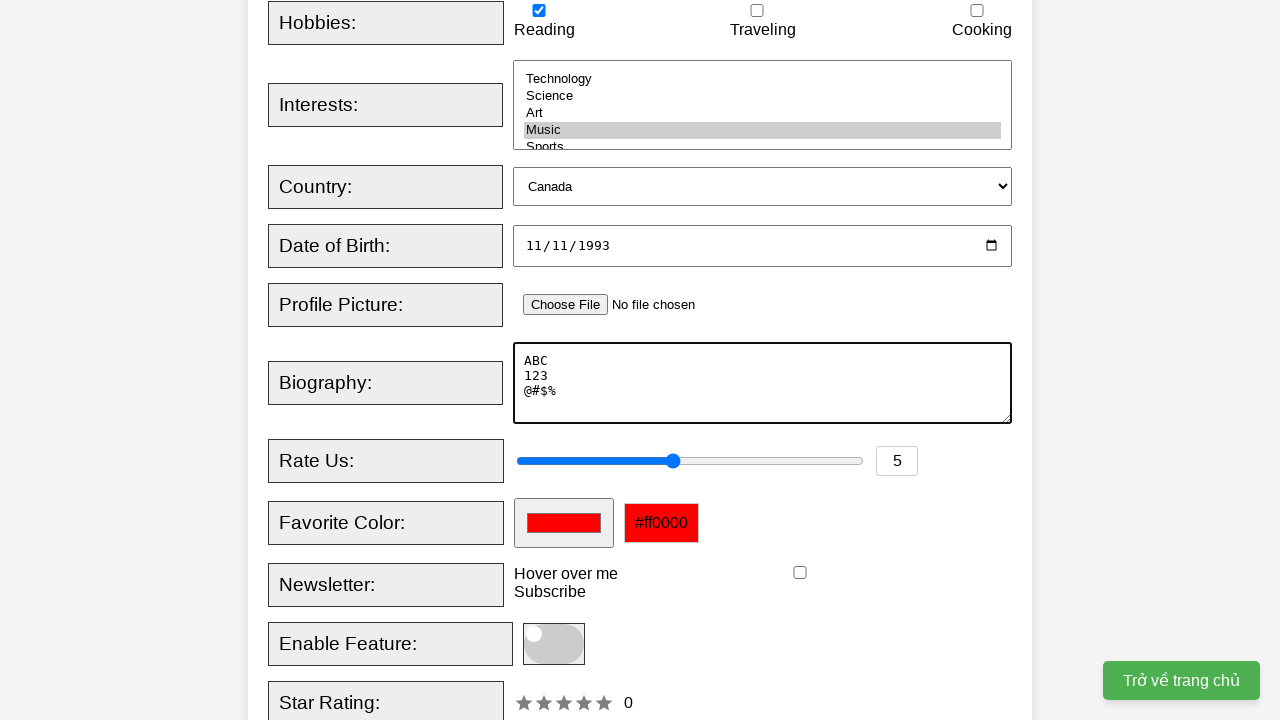

Filled rating field with value 10 on xpath=//input[@name='rating']
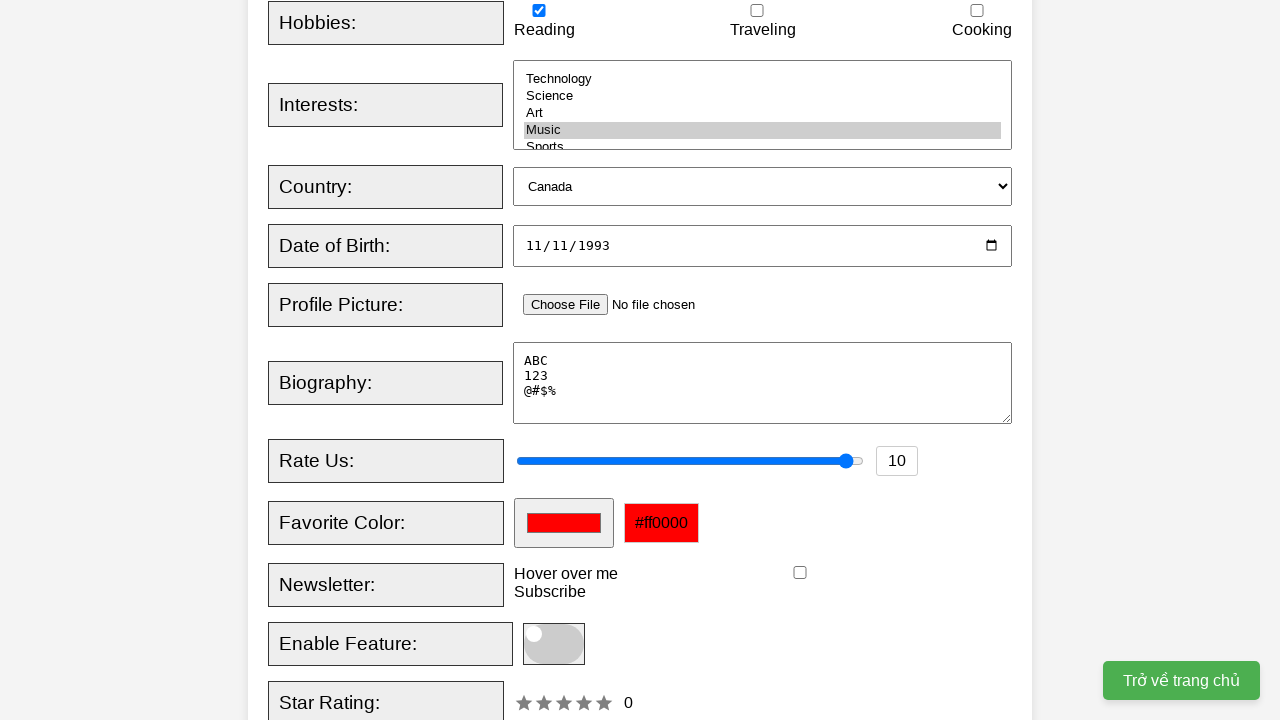

Selected favorite color #ffffff (white) on xpath=//input[@id='favcolor']
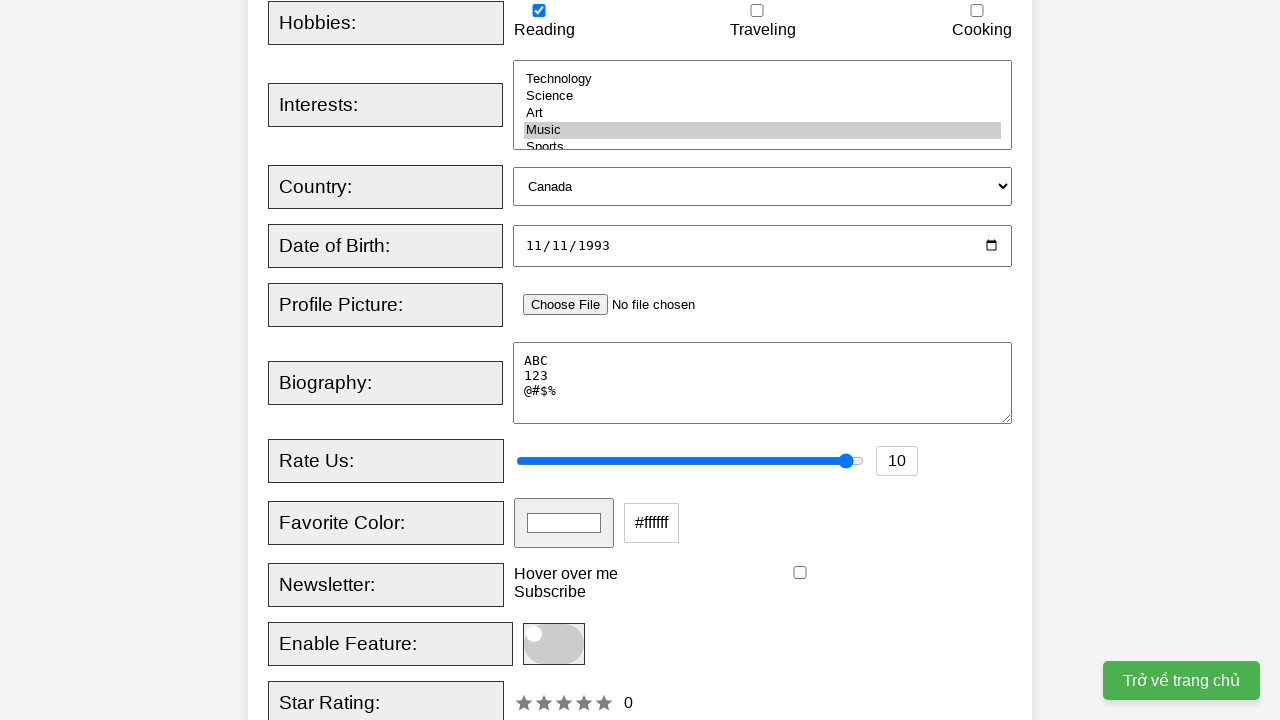

Checked Newsletter subscription checkbox at (800, 573) on xpath=//input[@id='newsletter']
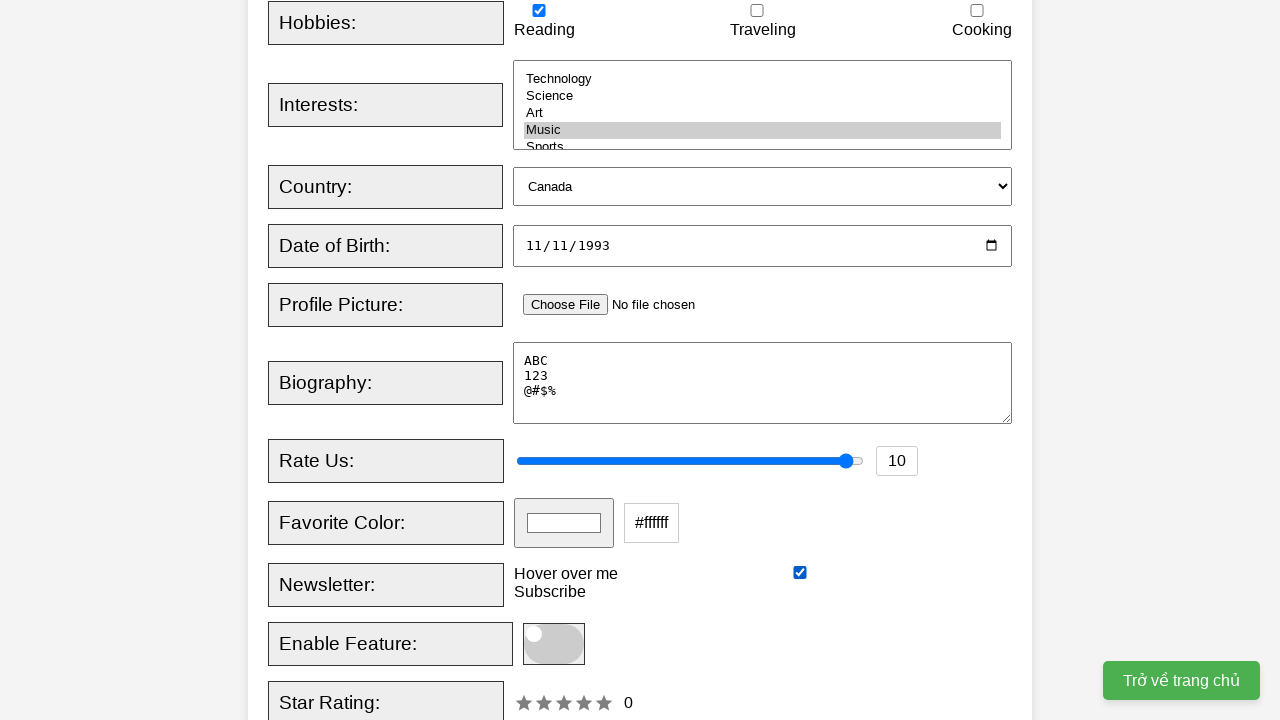

Clicked Enable Feature toggle switch at (554, 644) on xpath=//span[@class='slider round']
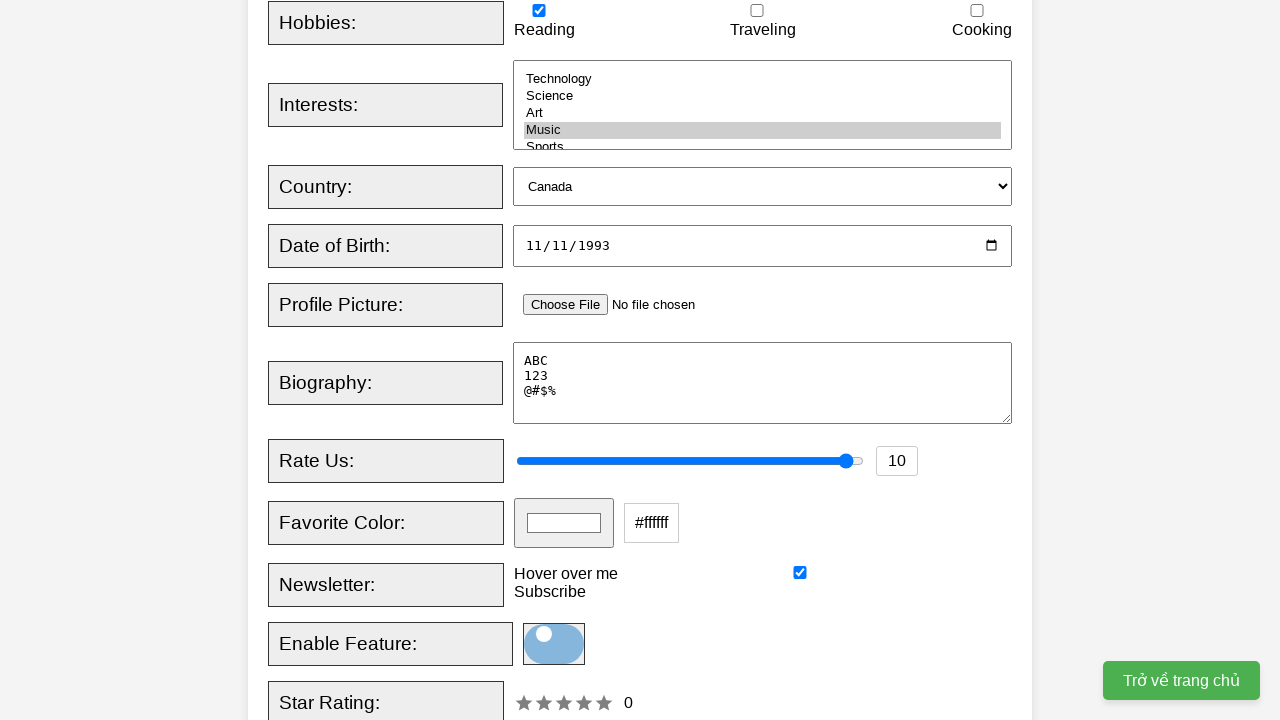

Clicked Register button to submit form at (528, 360) on xpath=//button[@type='submit']
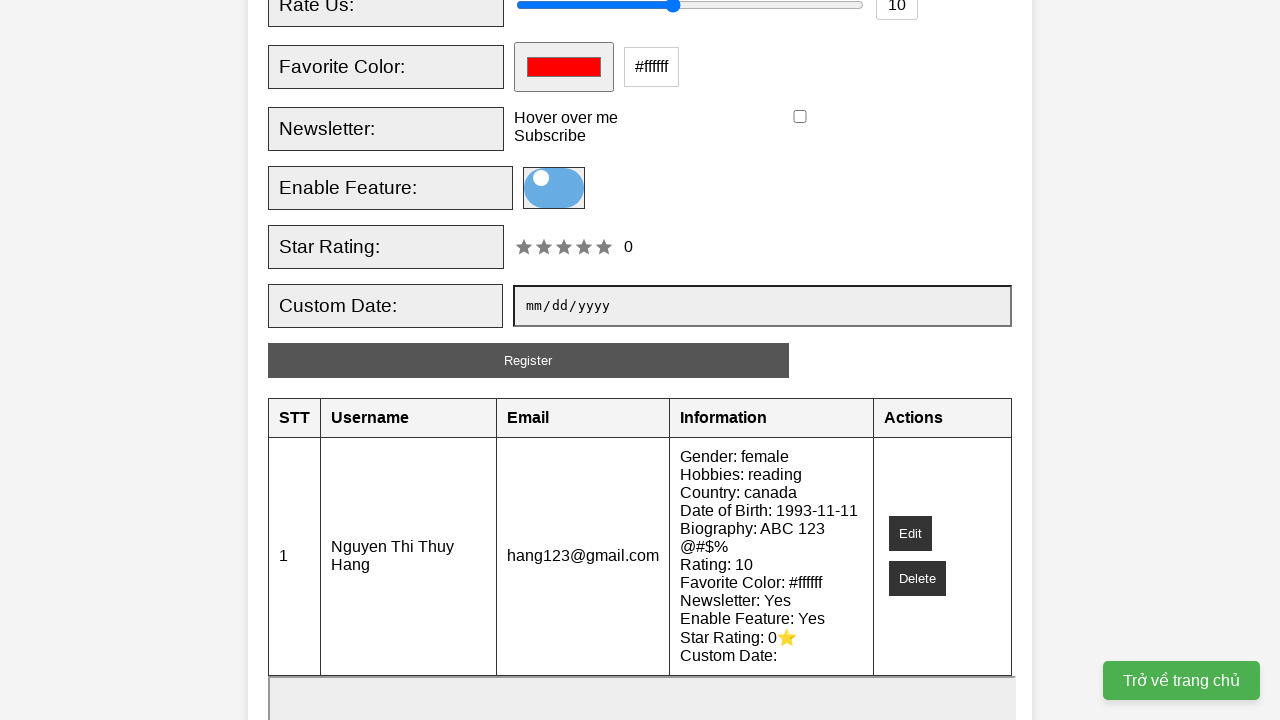

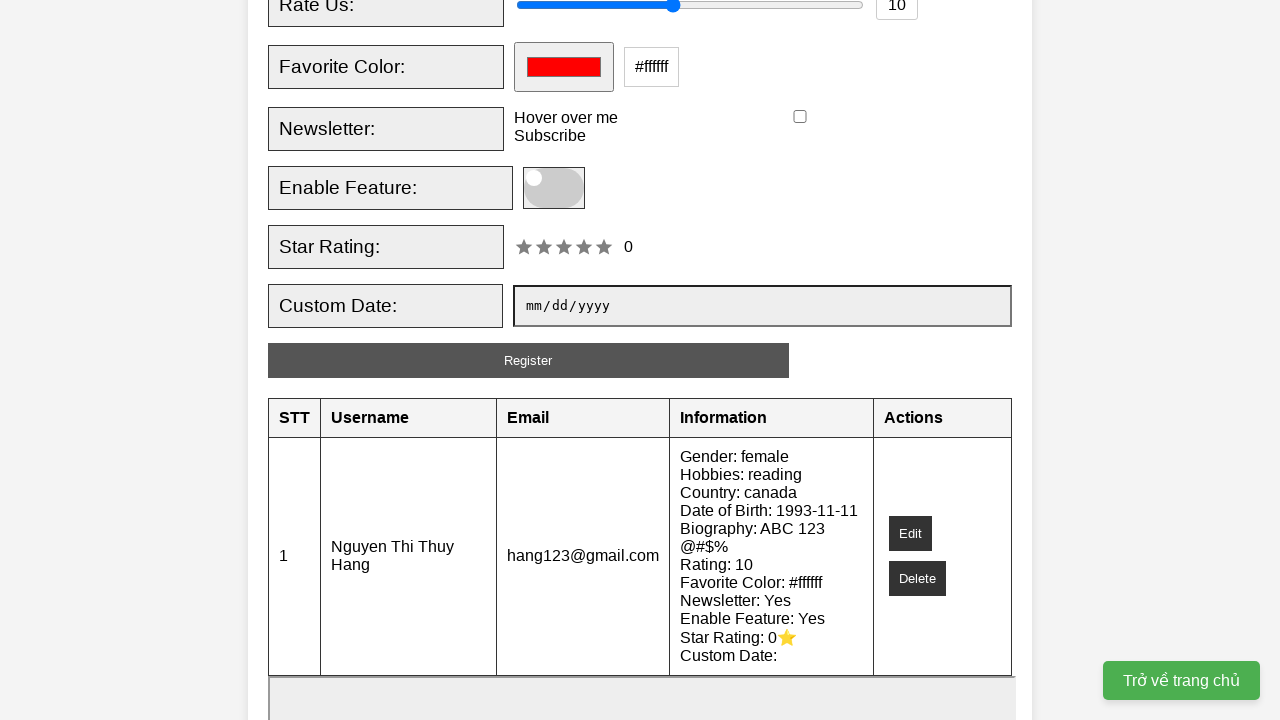